Tests flight booking form interactions including selecting origin/destination airports from dropdowns, selecting a date from a calendar picker, toggling a senior citizen discount checkbox, and incrementing passenger count.

Starting URL: https://rahulshettyacademy.com/dropdownsPractise/

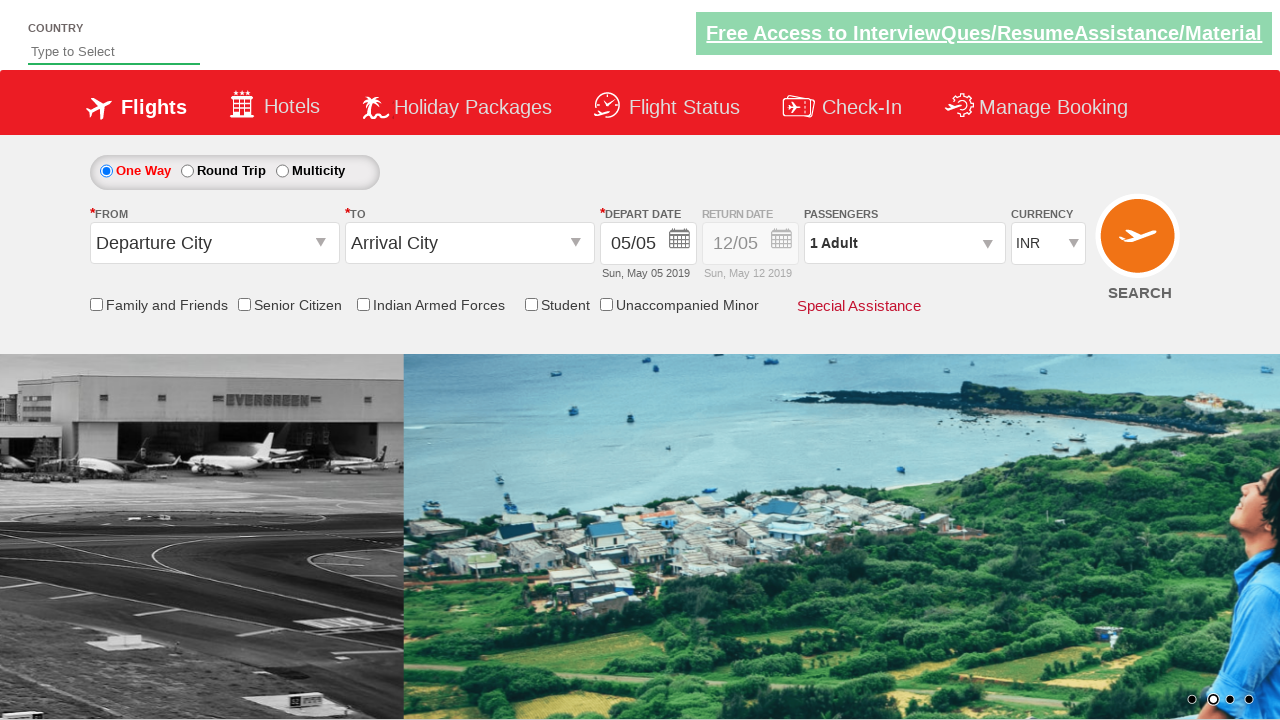

Clicked on origin station dropdown at (214, 243) on #ctl00_mainContent_ddl_originStation1_CTXT
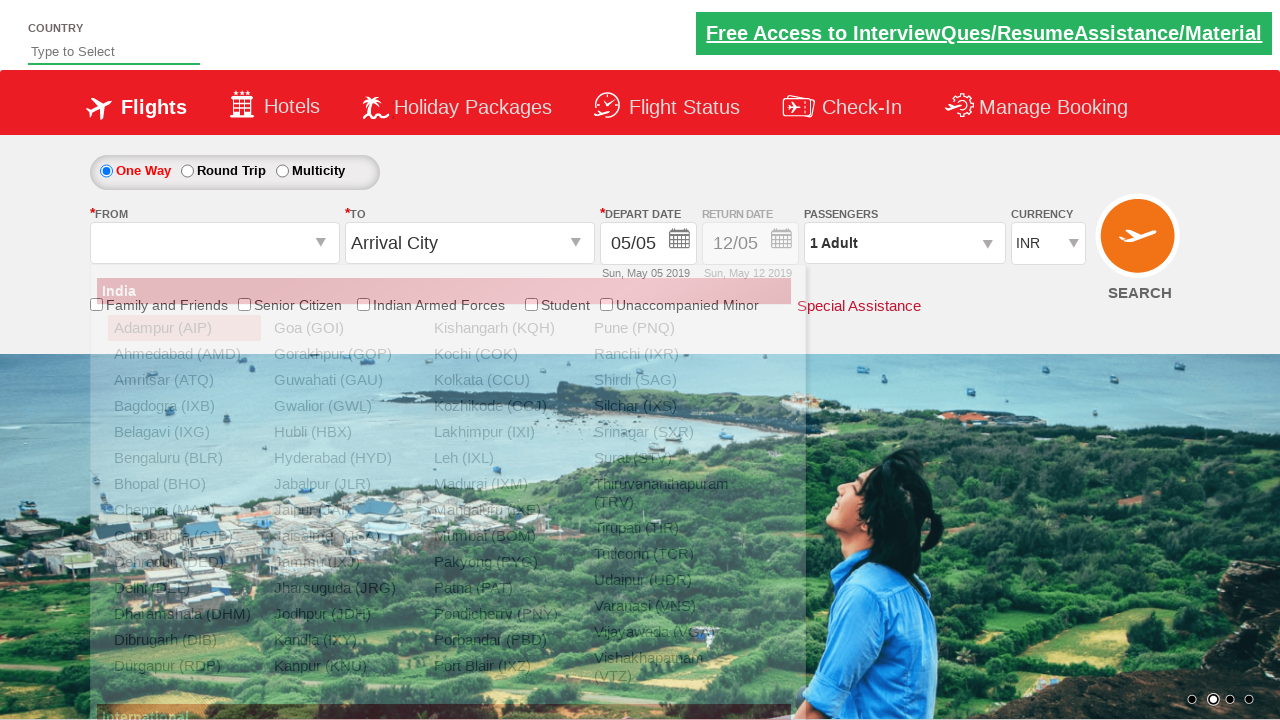

Selected Bangalore (BLR) as origin airport at (184, 458) on a[value='BLR']
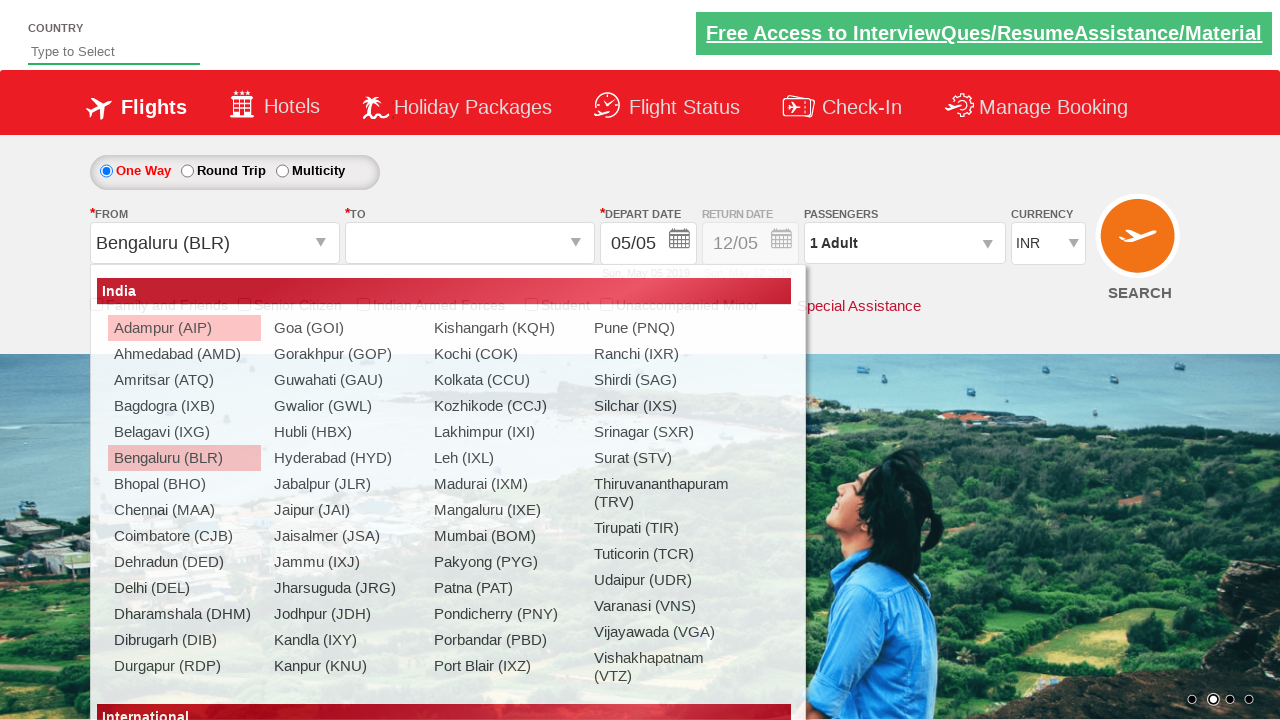

Waited for dropdown animation to complete
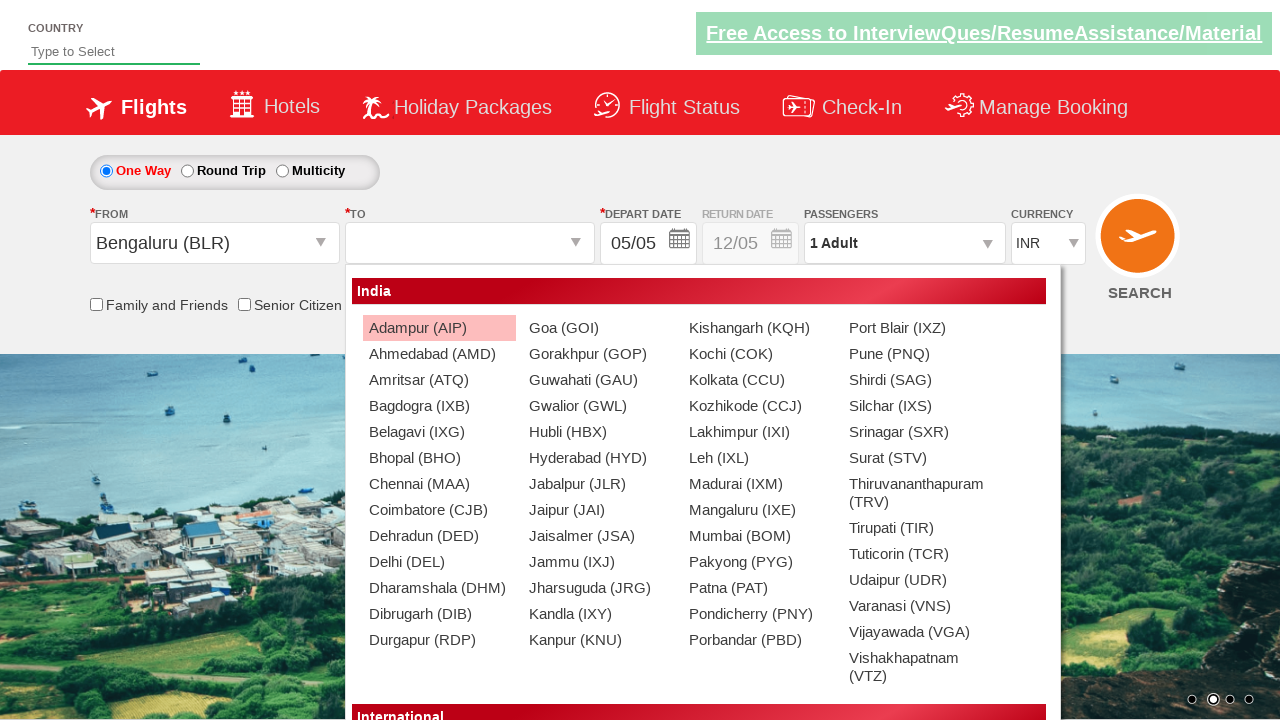

Selected Chennai (MAA) as destination airport at (439, 484) on xpath=//div[@id='ctl00_mainContent_ddl_destinationStation1_CTNR']//a[@value='MAA
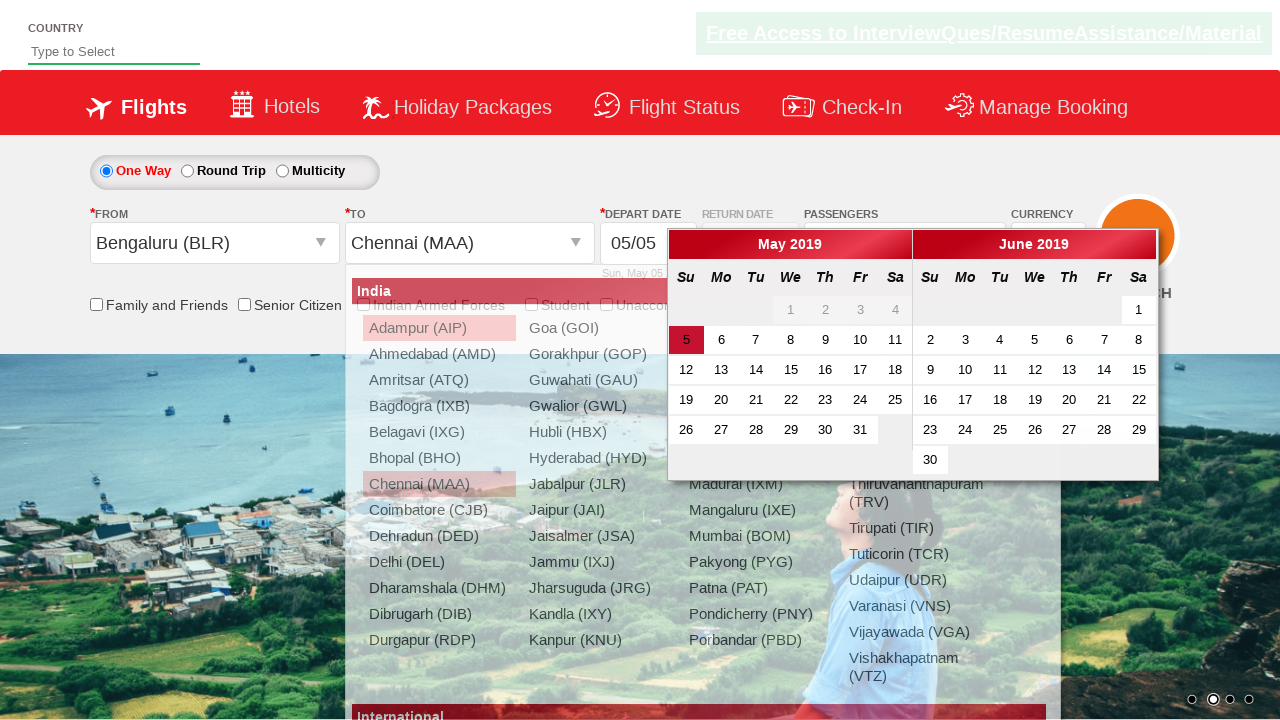

Clicked on departure date field to open calendar picker at (648, 244) on input[name='ctl00$mainContent$view_date1']
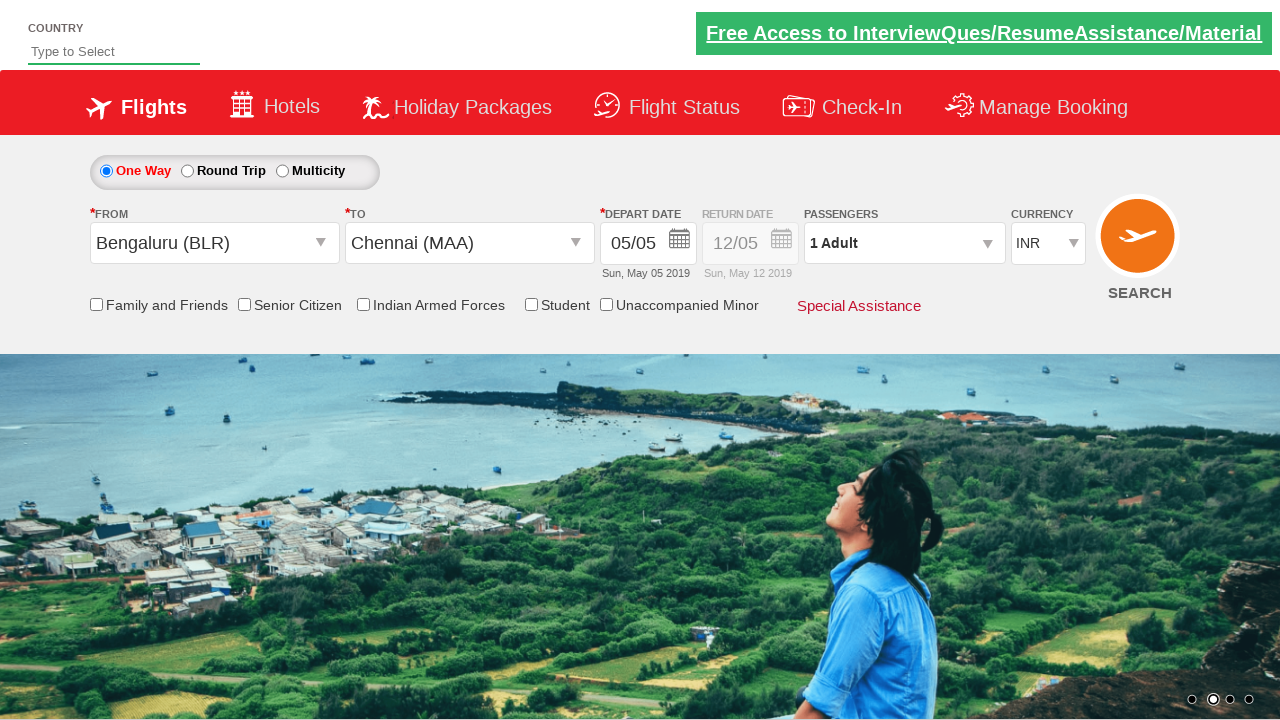

Selected date 17 from the calendar picker at (860, 370) on xpath=//*[@class='ui-datepicker-calendar']//a >> nth=12
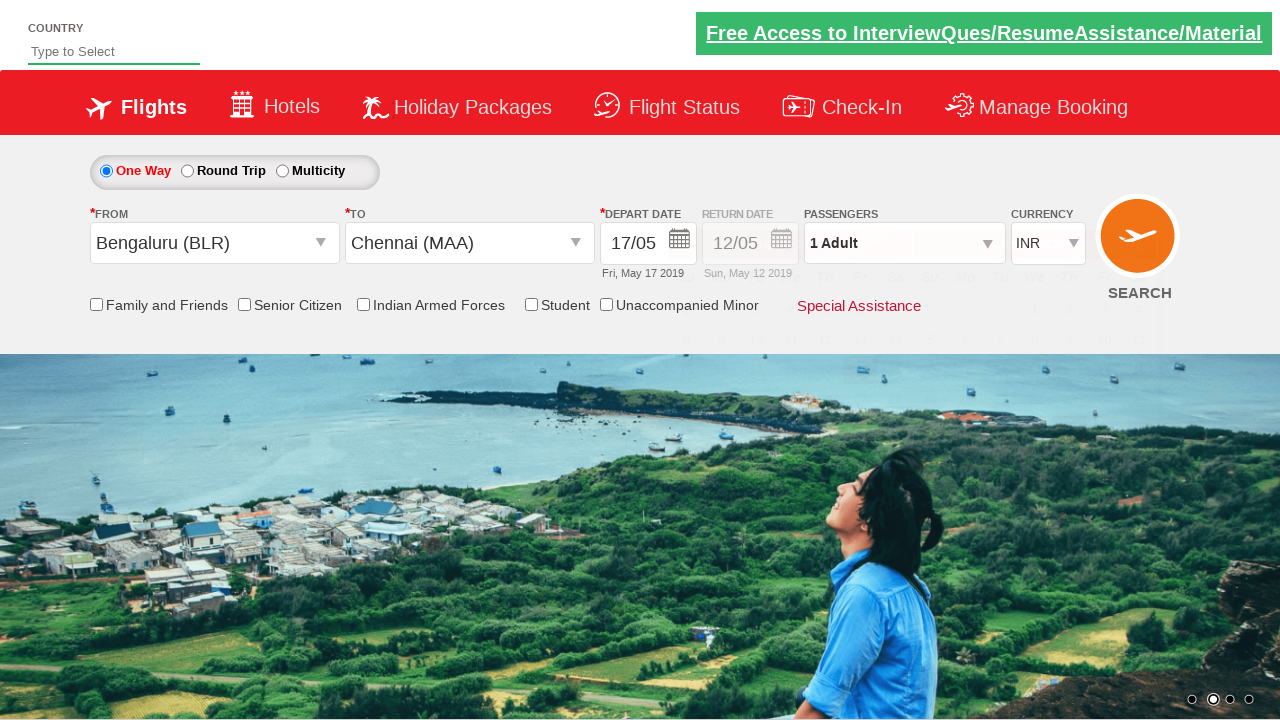

Toggled senior citizen discount checkbox at (244, 304) on input[id*='ctl00_mainContent_chk_SeniorCitizenDiscount']
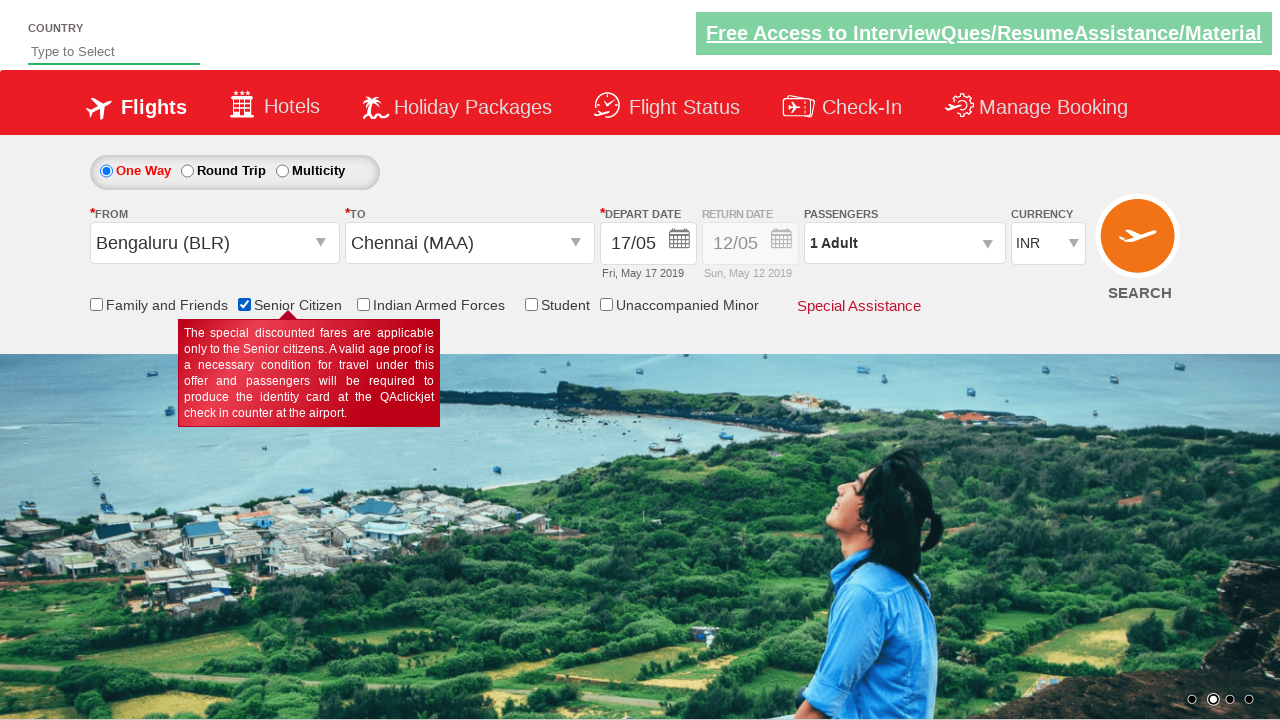

Opened passenger information dropdown at (904, 243) on #divpaxinfo
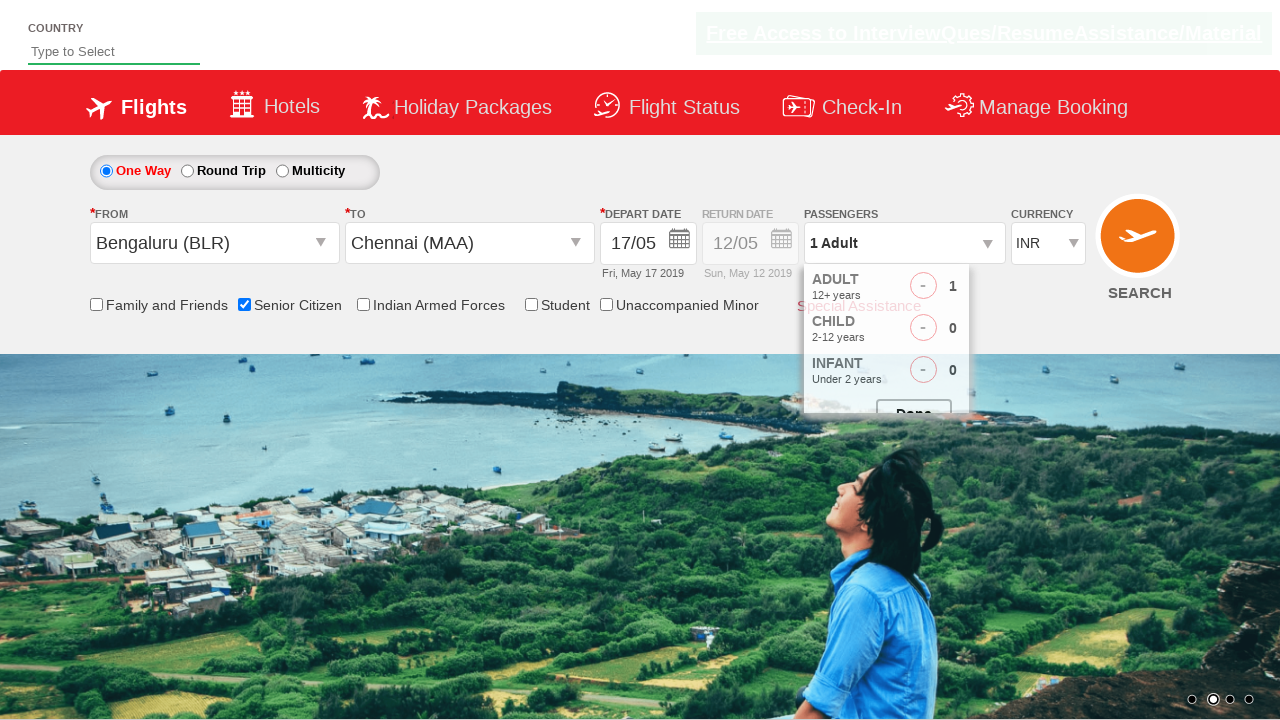

Waited for passenger dropdown to fully open
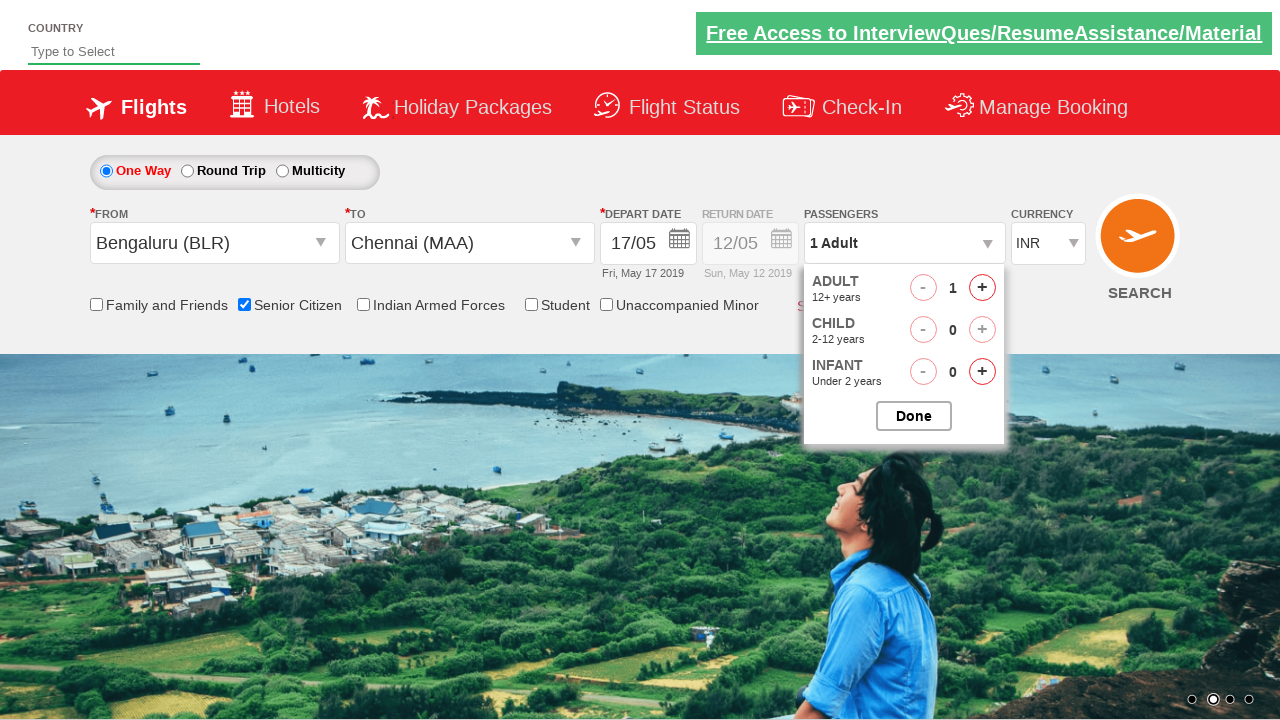

Incremented adult passenger count (increment 1 of 4) at (982, 288) on #hrefIncAdt
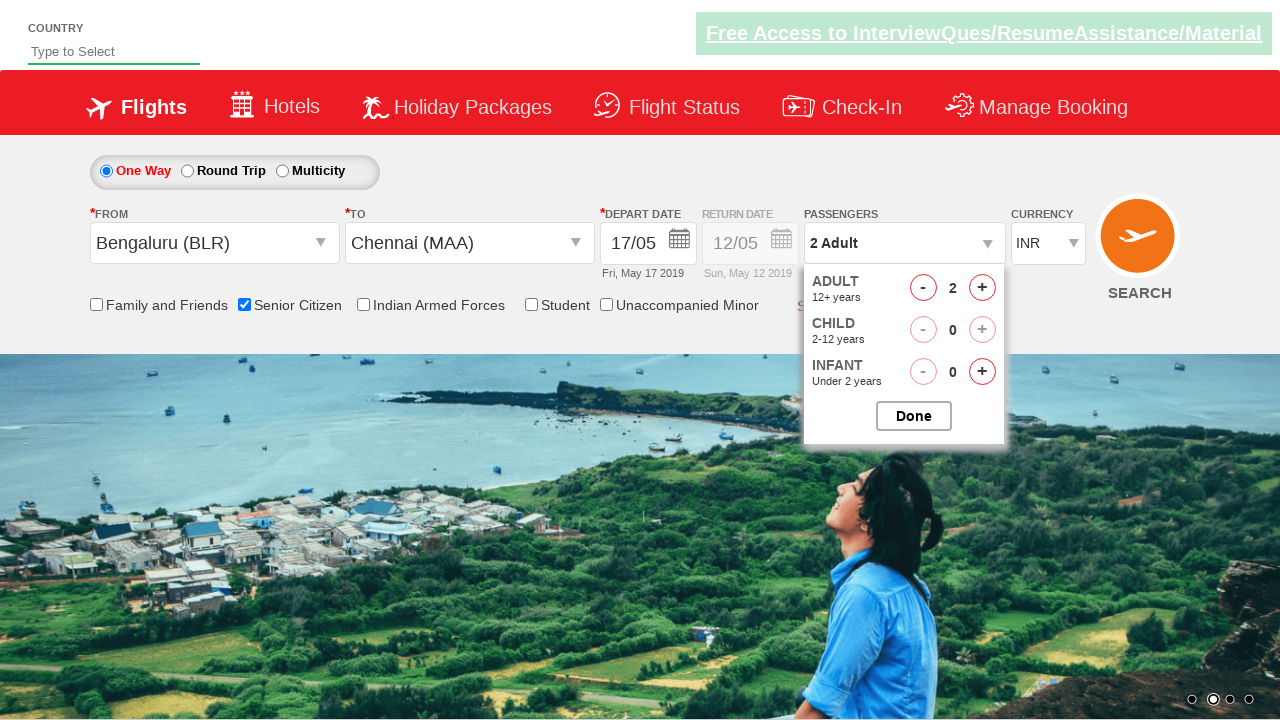

Incremented adult passenger count (increment 2 of 4) at (982, 288) on #hrefIncAdt
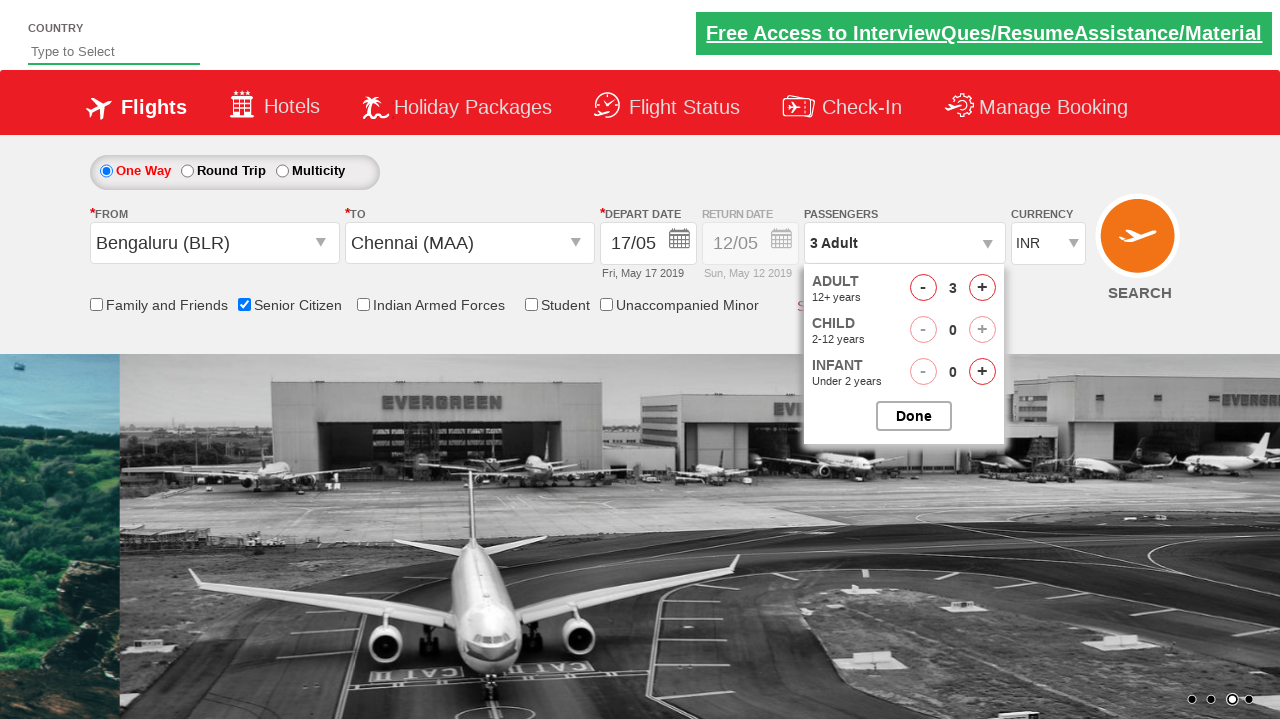

Incremented adult passenger count (increment 3 of 4) at (982, 288) on #hrefIncAdt
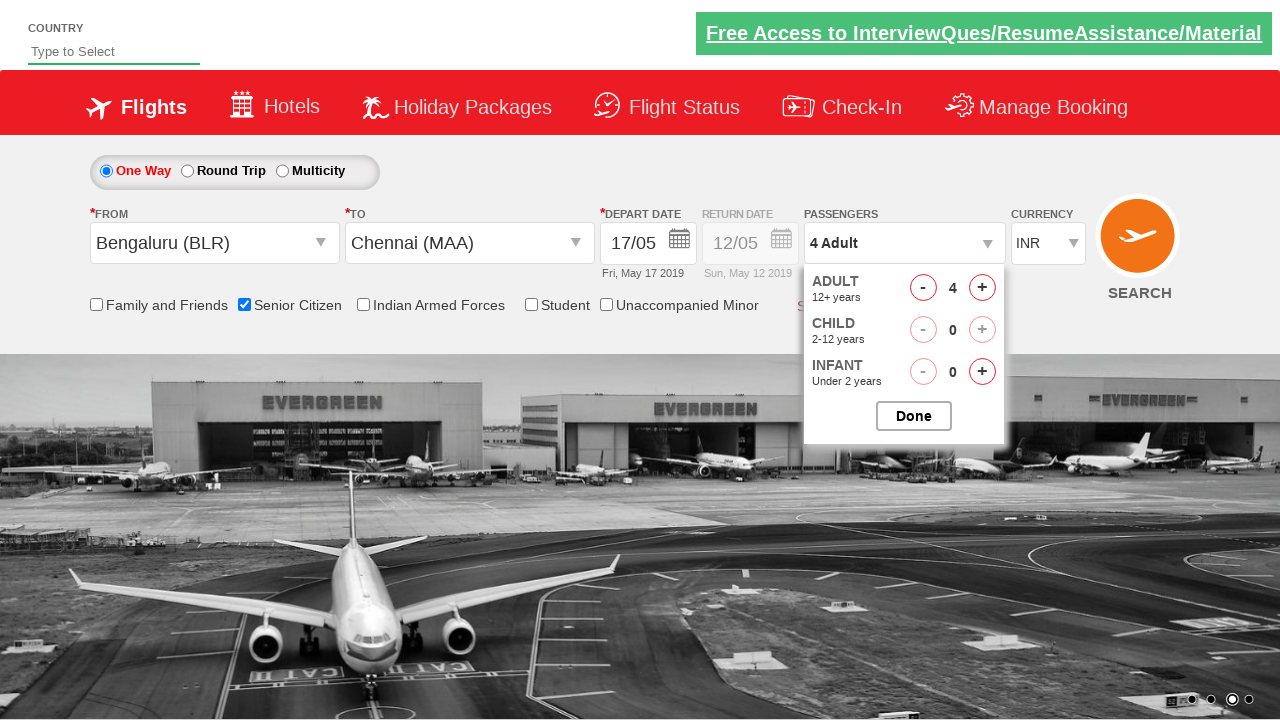

Incremented adult passenger count (increment 4 of 4) at (982, 288) on #hrefIncAdt
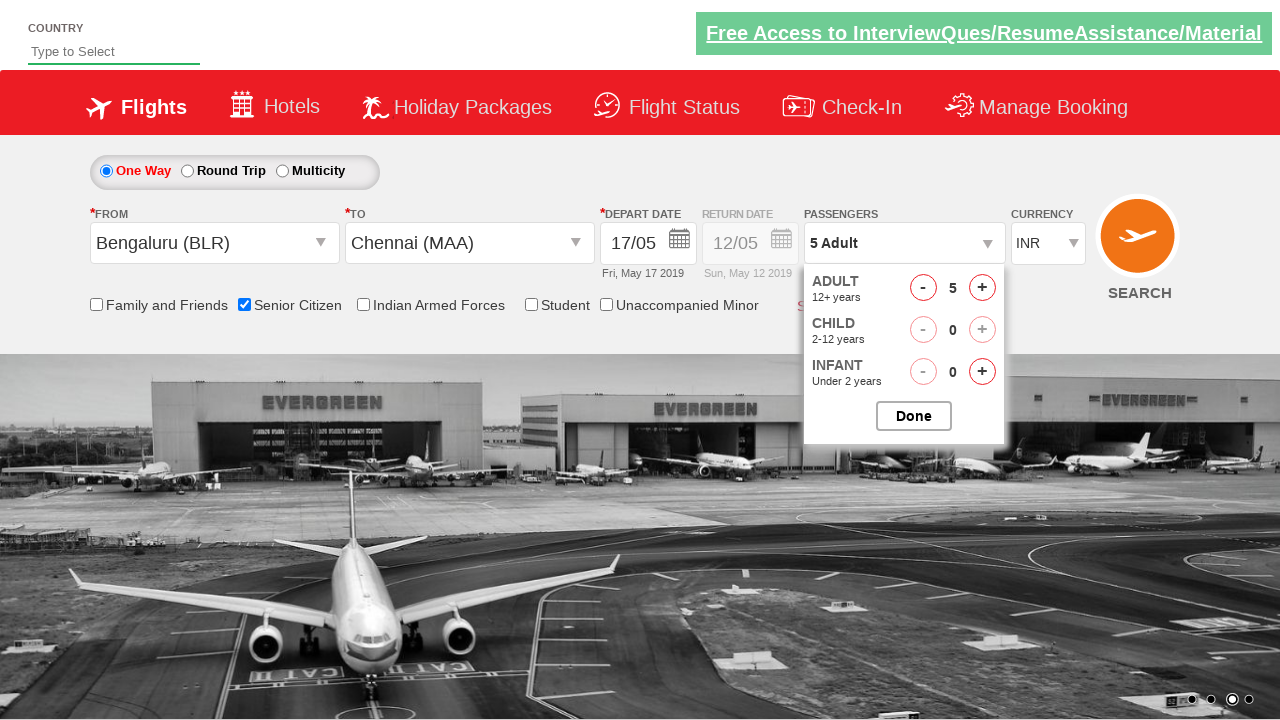

Closed passenger options dropdown at (914, 416) on #btnclosepaxoption
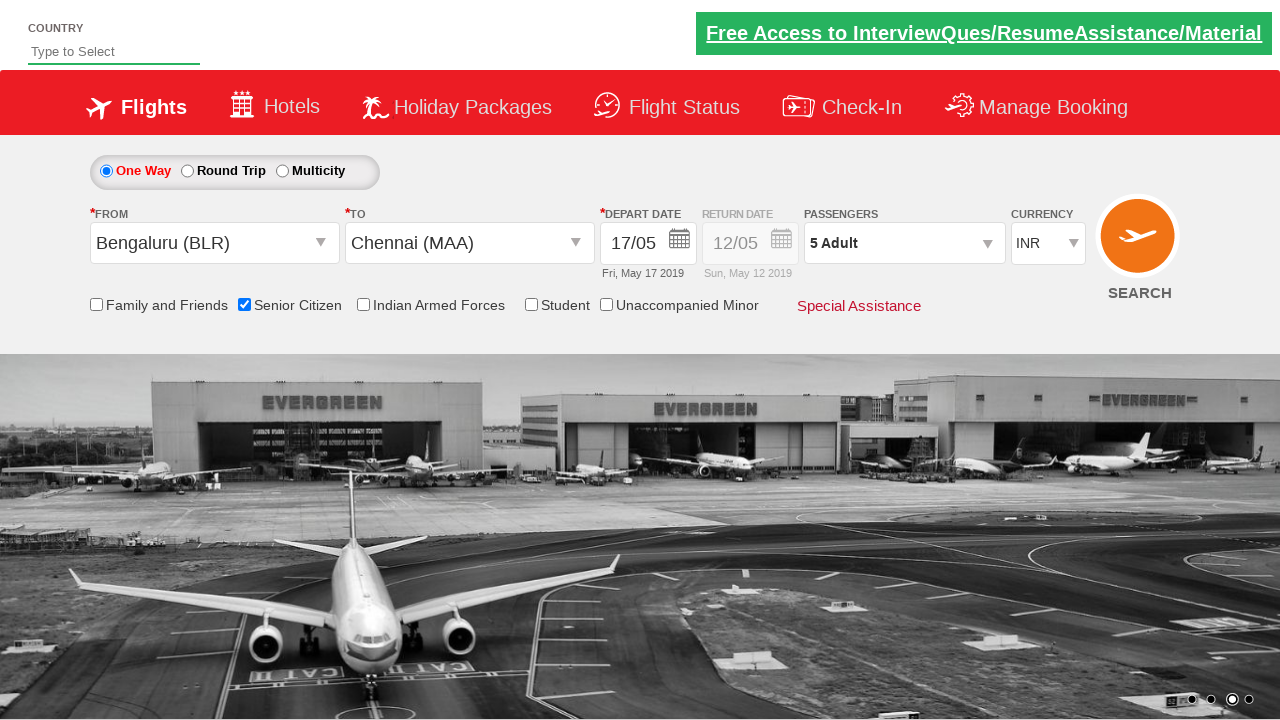

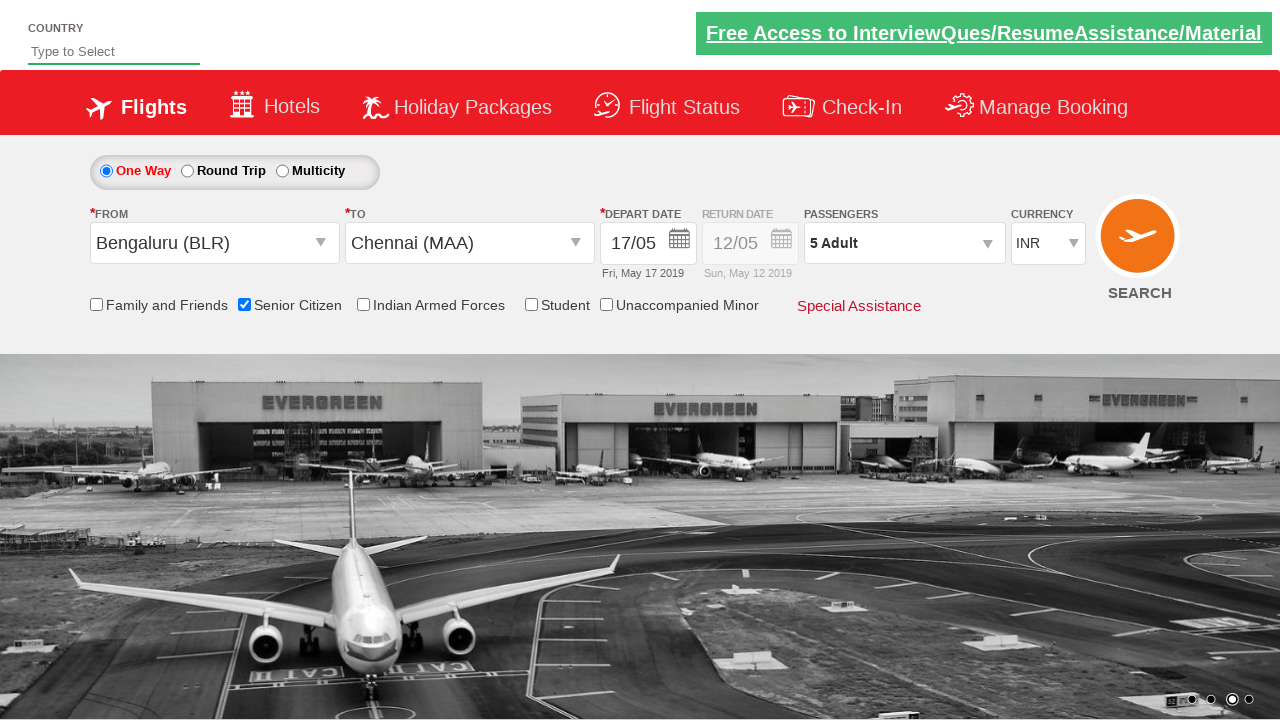